Tests clearing and filling a username field on the vTiger CRM demo page

Starting URL: https://demo.vtiger.com/vtigercrm/index.php

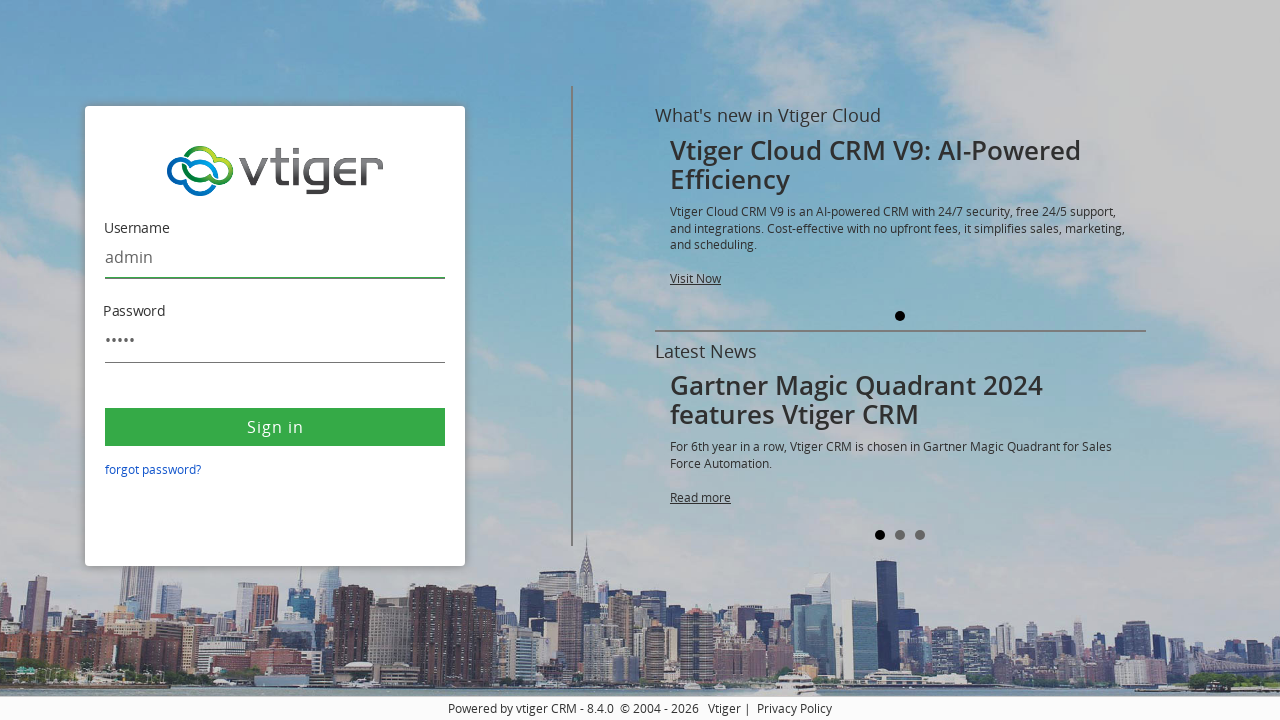

Cleared the username field on #username
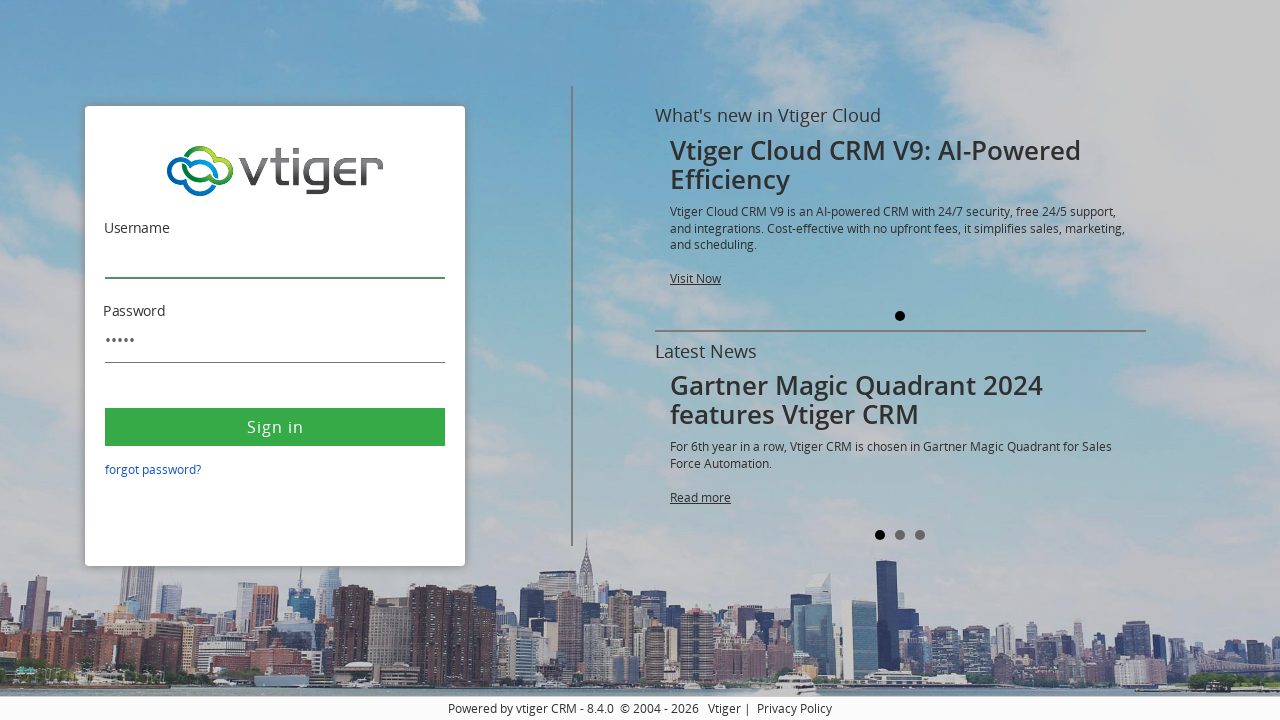

Filled username field with 'testing' on #username
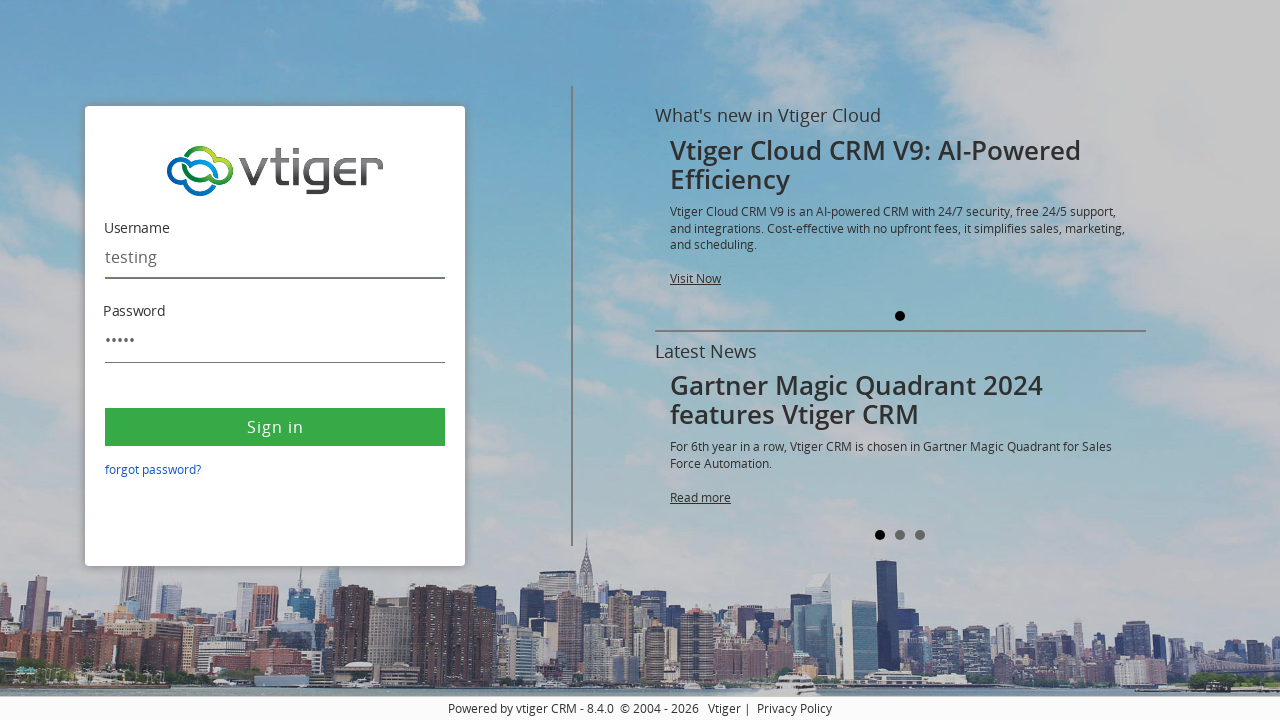

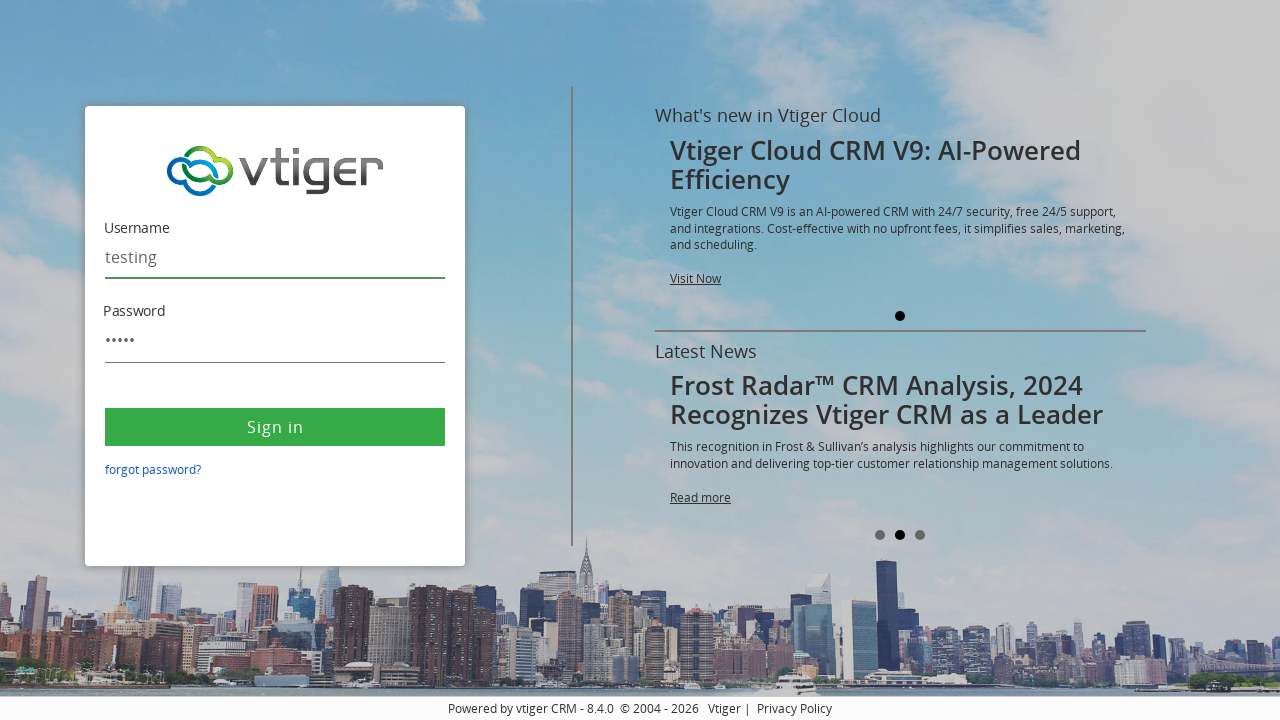